Navigates to Pantaloons website and clicks on the Pantaloons logo/link

Starting URL: https://www.pantaloons.com/

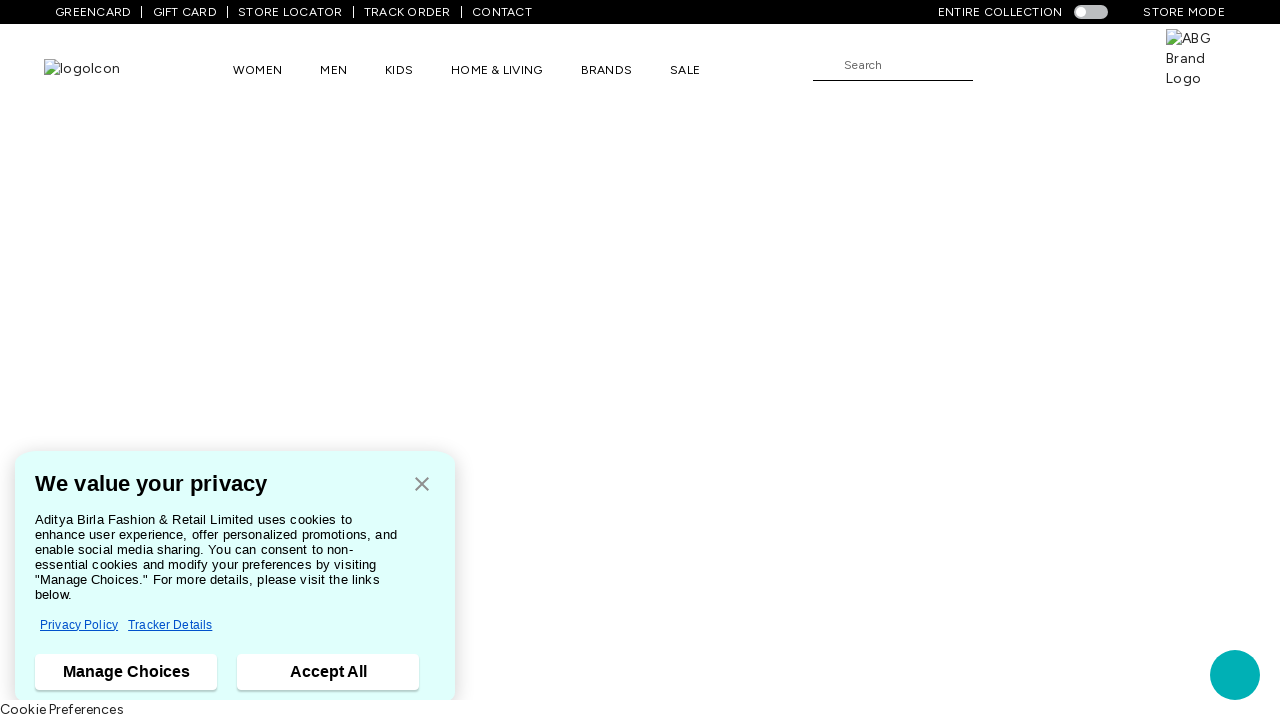

Navigated to Pantaloons website
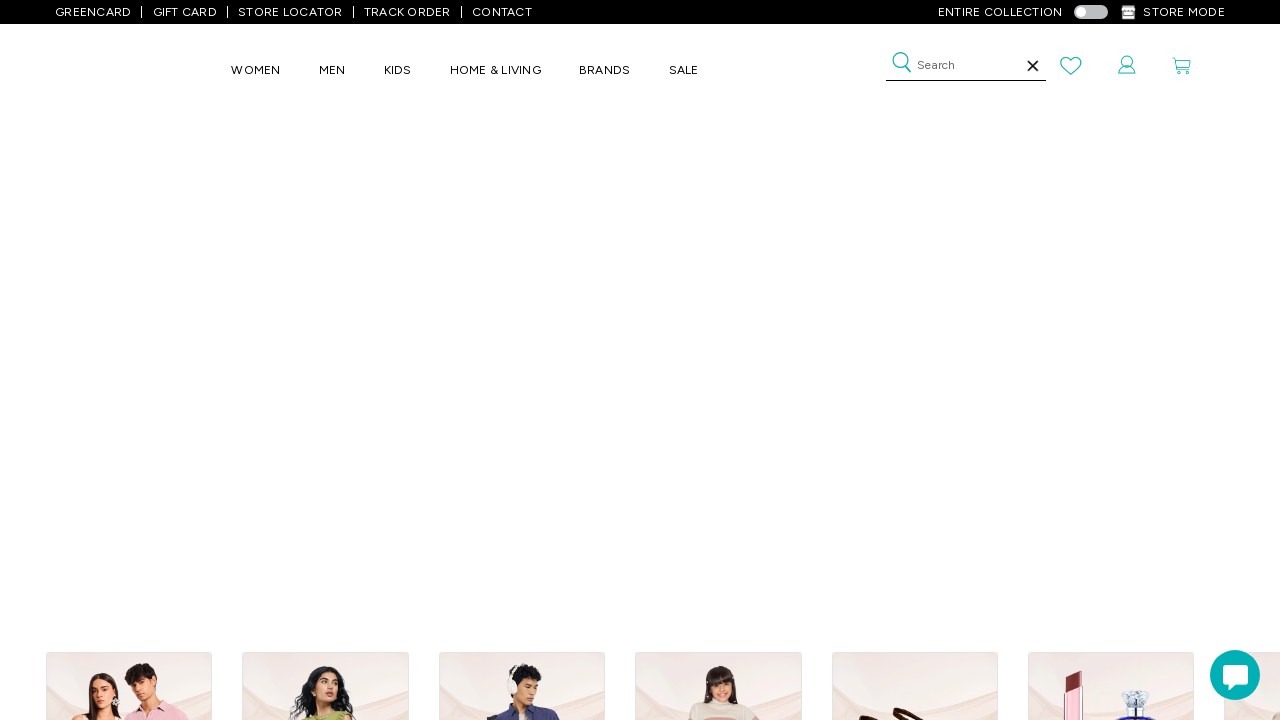

Clicked on the Pantaloons logo/link at (169, 69) on a[title='Pantaloons']
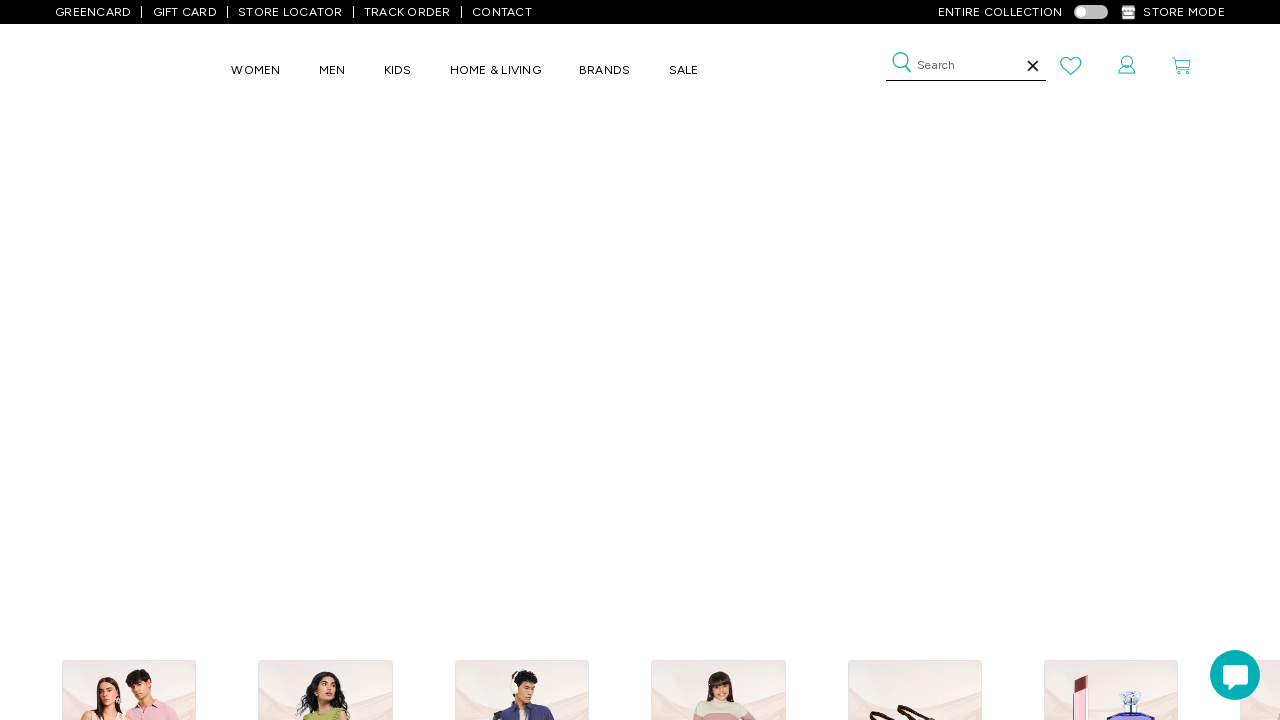

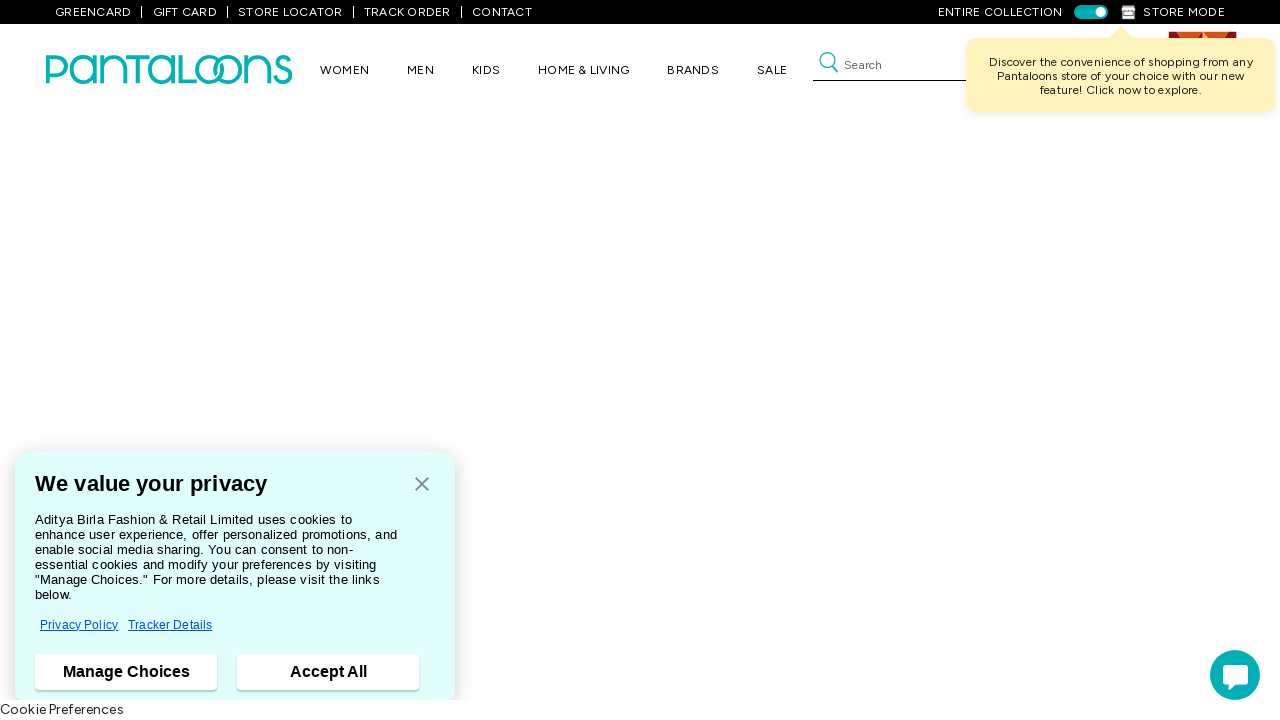